Tests checkbox interaction by clicking multiple checkboxes on the page using different selector strategies

Starting URL: https://formy-project.herokuapp.com/checkbox

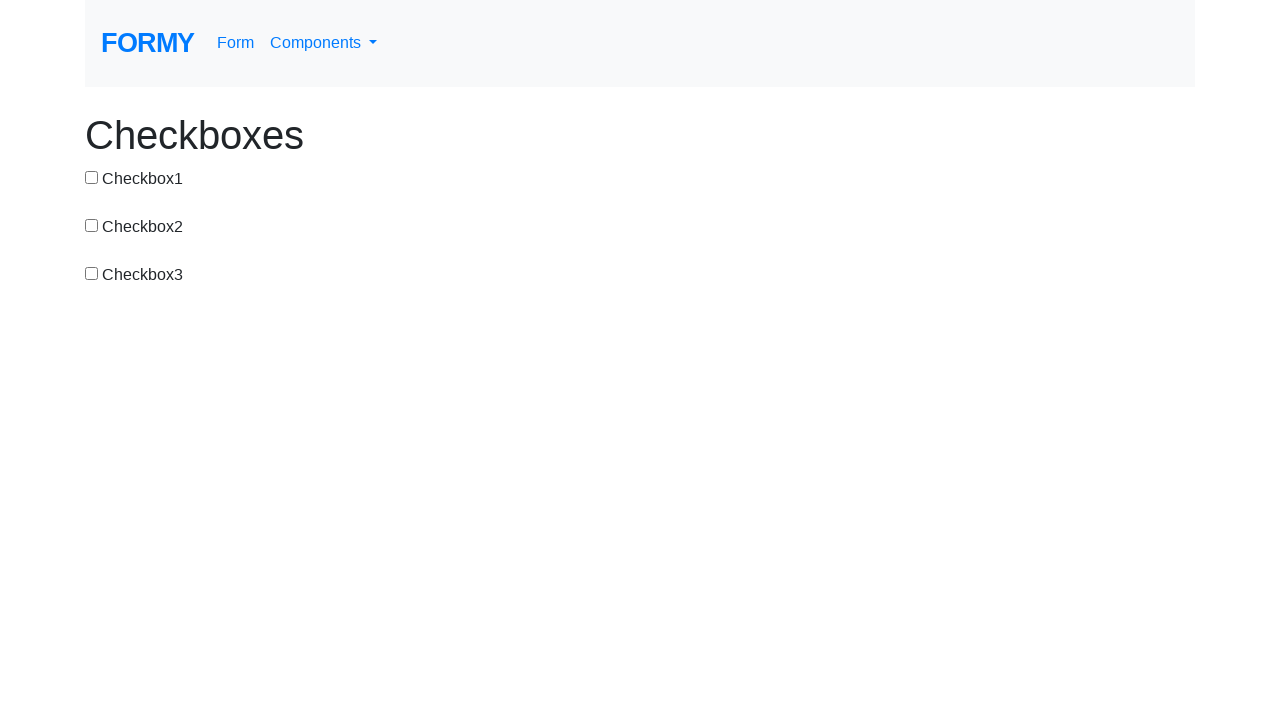

Clicked checkbox 1 to check it at (92, 177) on #checkbox-1
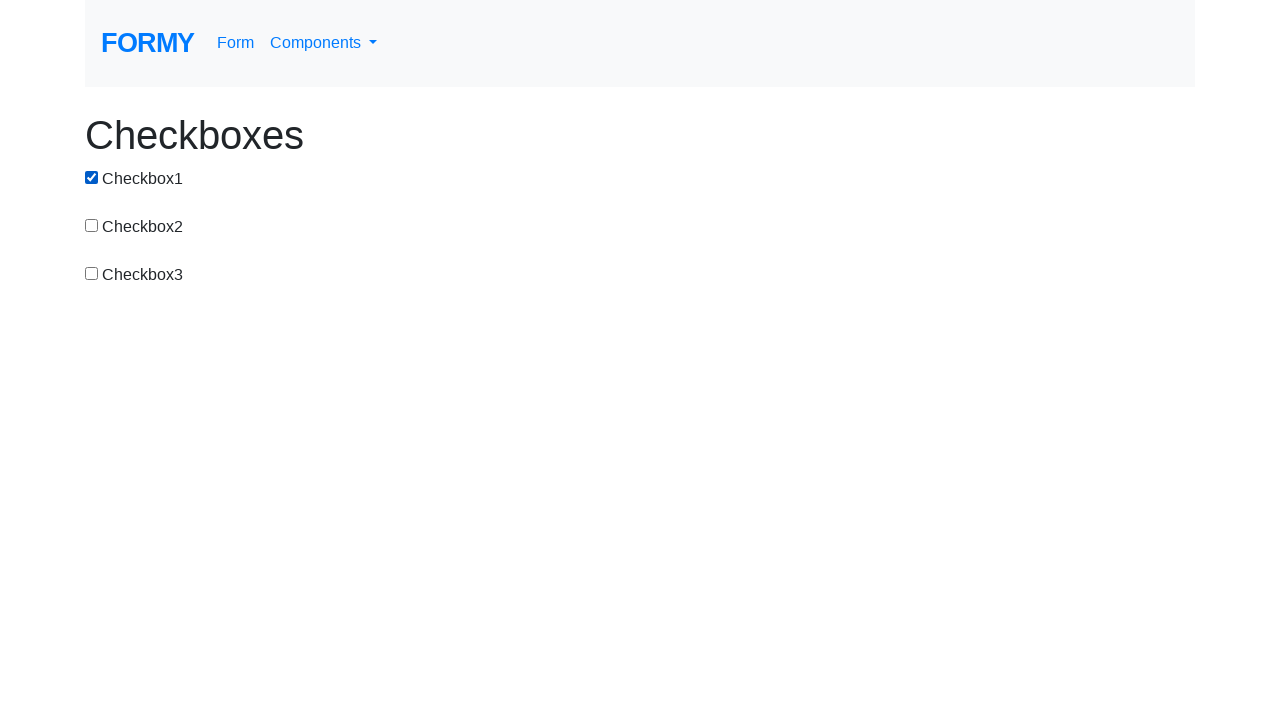

Clicked checkbox 1 again to uncheck it at (92, 177) on #checkbox-1
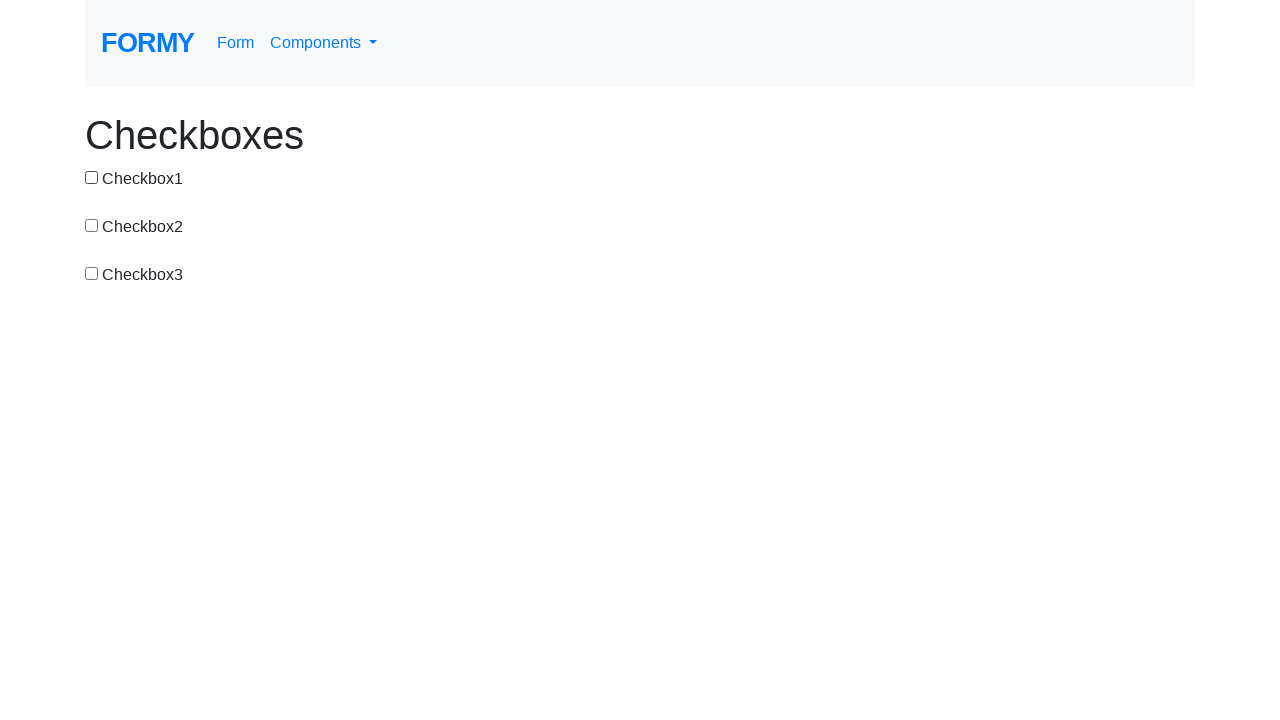

Clicked checkbox 2 using value attribute selector at (92, 225) on input[value='checkbox-2']
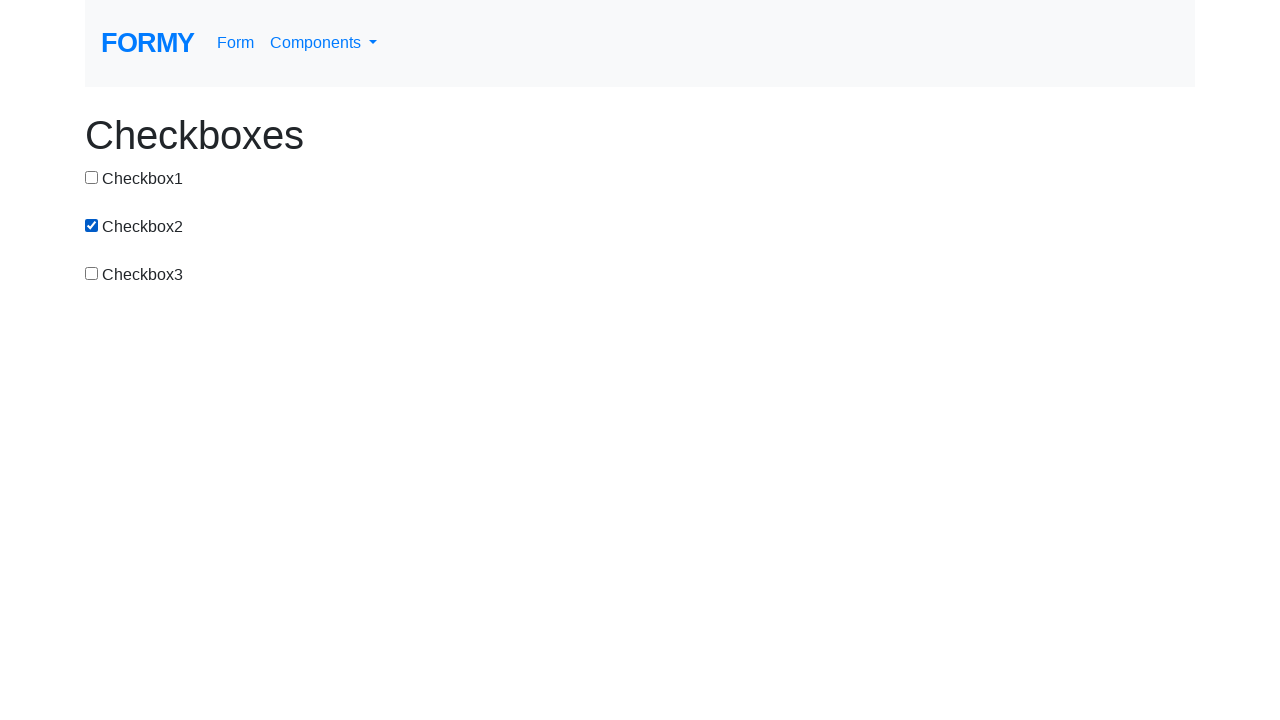

Clicked checkbox 3 at (92, 273) on #checkbox-3
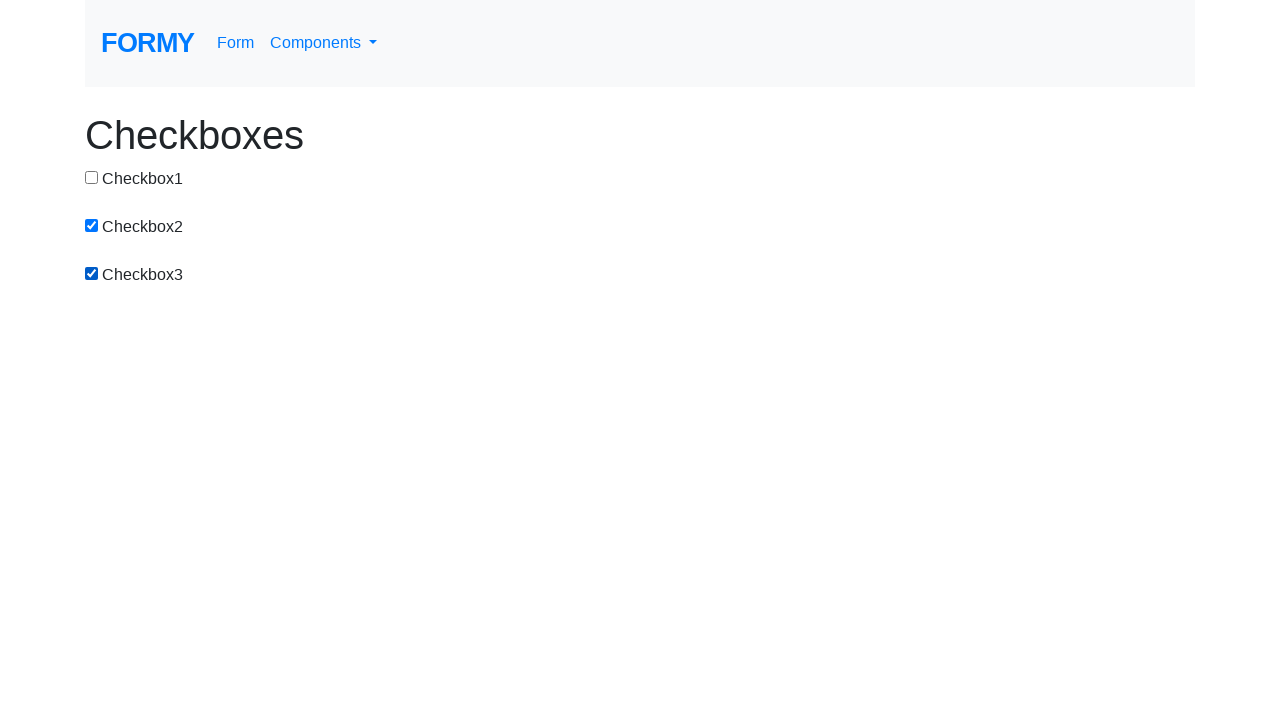

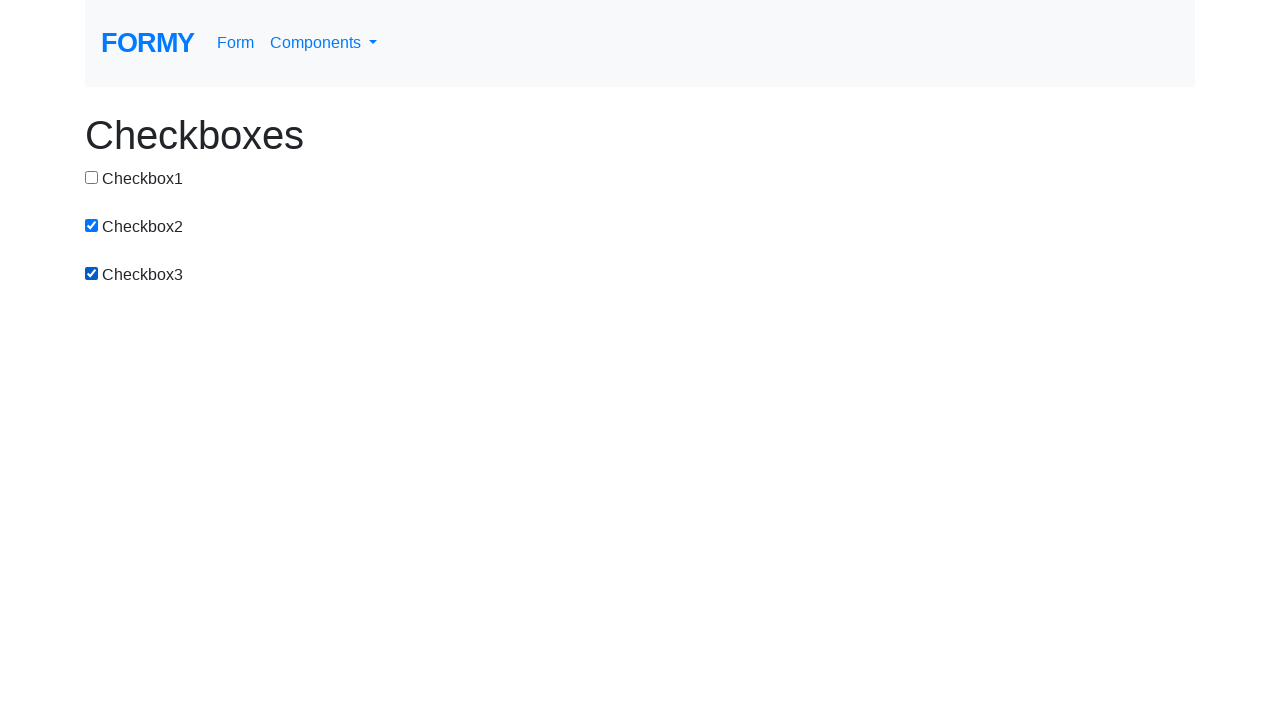